Tests autocomplete suggestion functionality by typing "Ind" and selecting India from dropdown

Starting URL: https://rahulshettyacademy.com/AutomationPractice/

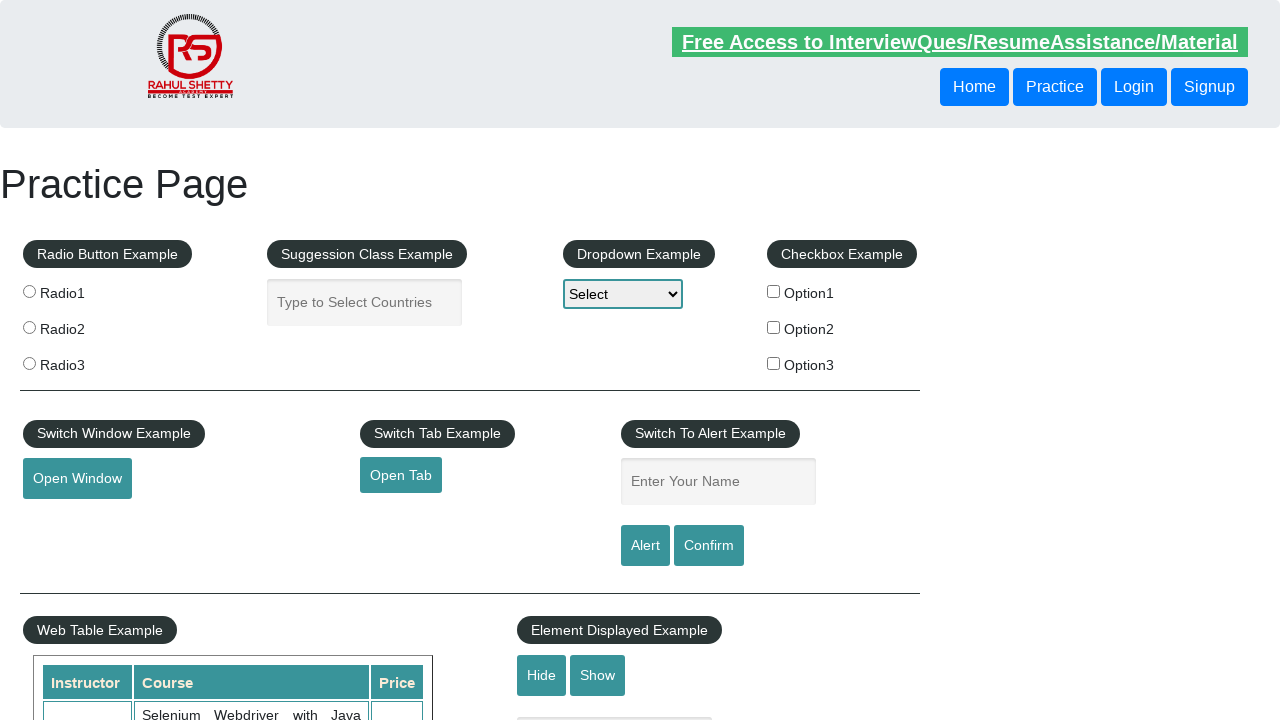

Typed 'Ind' into the autocomplete field on #autocomplete
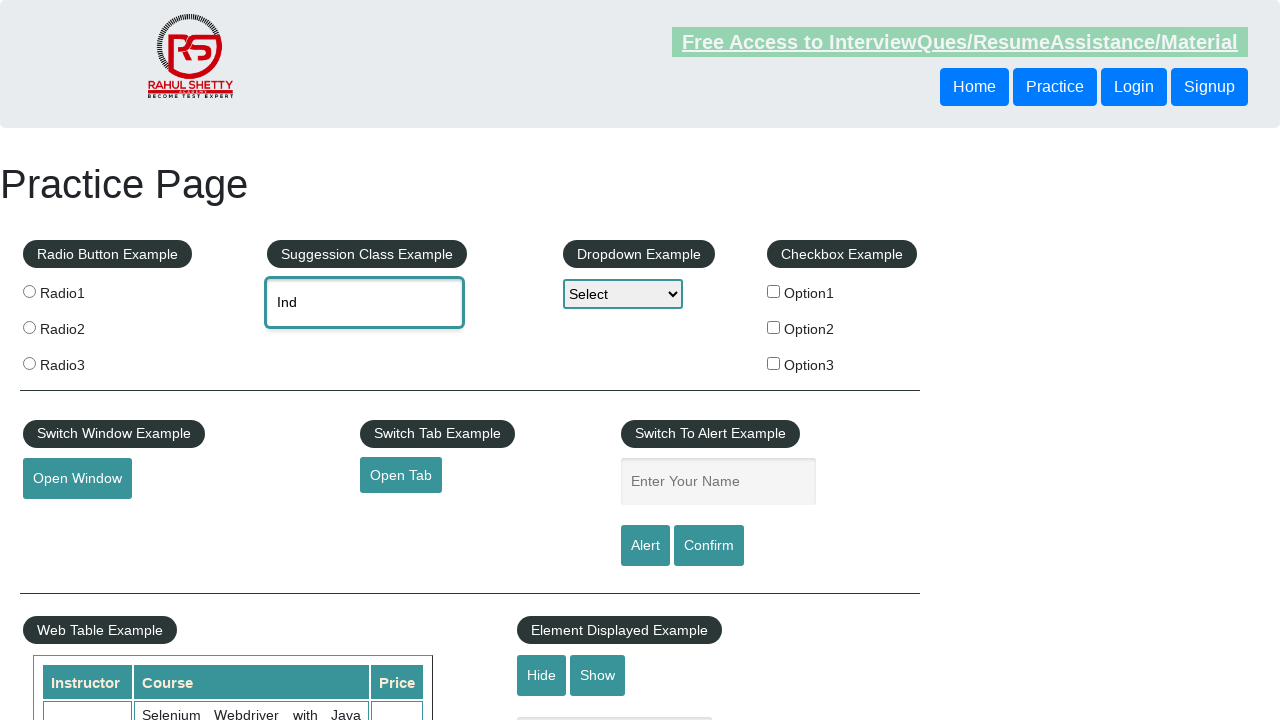

Autocomplete dropdown appeared with suggestions
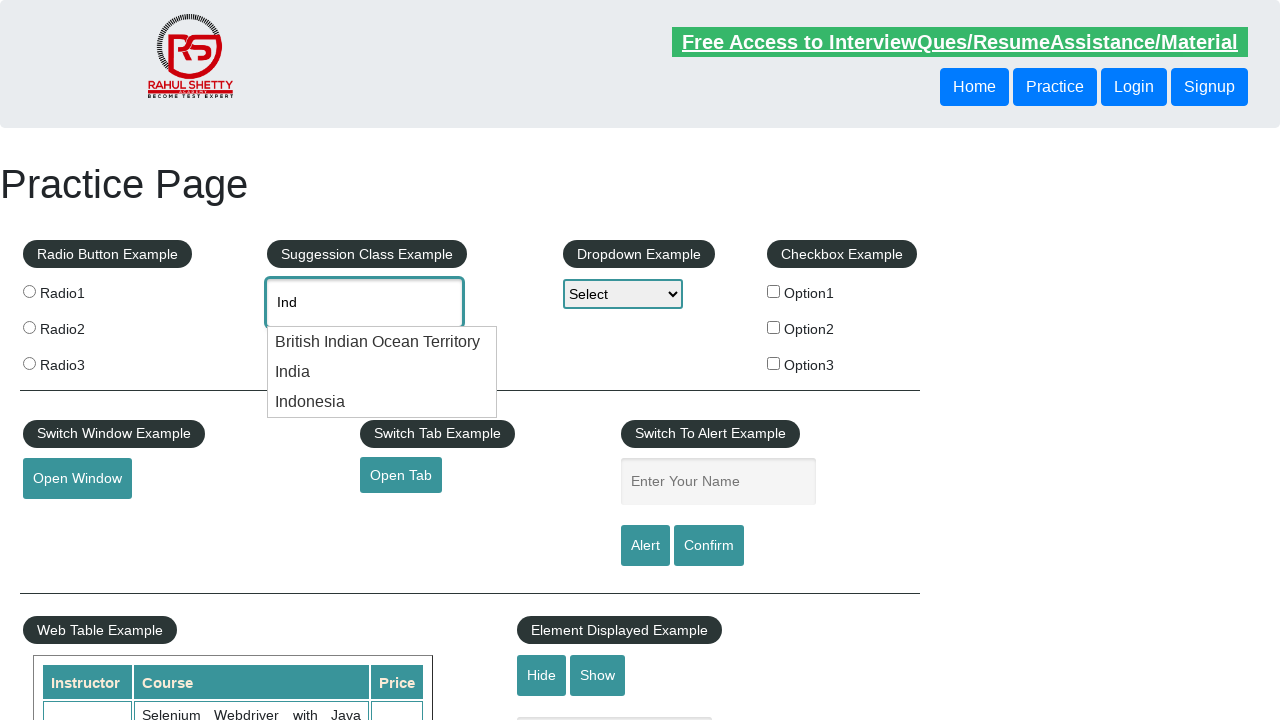

Selected 'India' from the autocomplete dropdown at (382, 372) on li:nth-child(2) > div
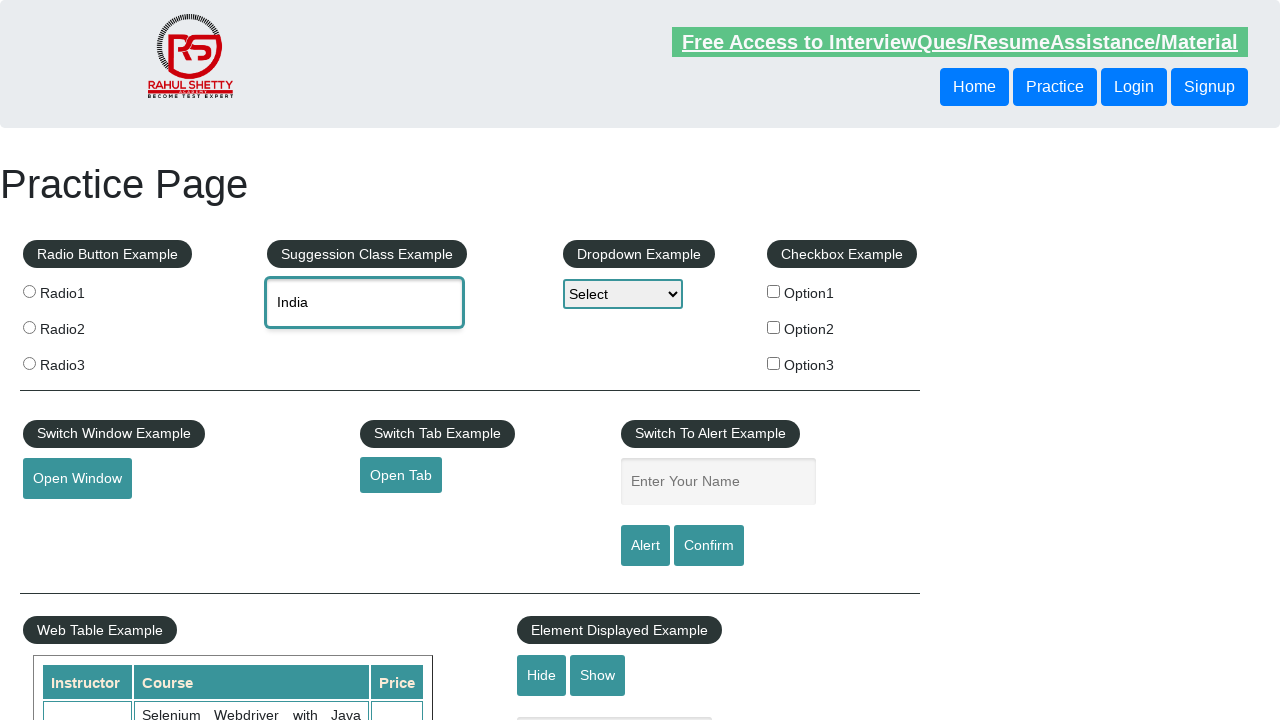

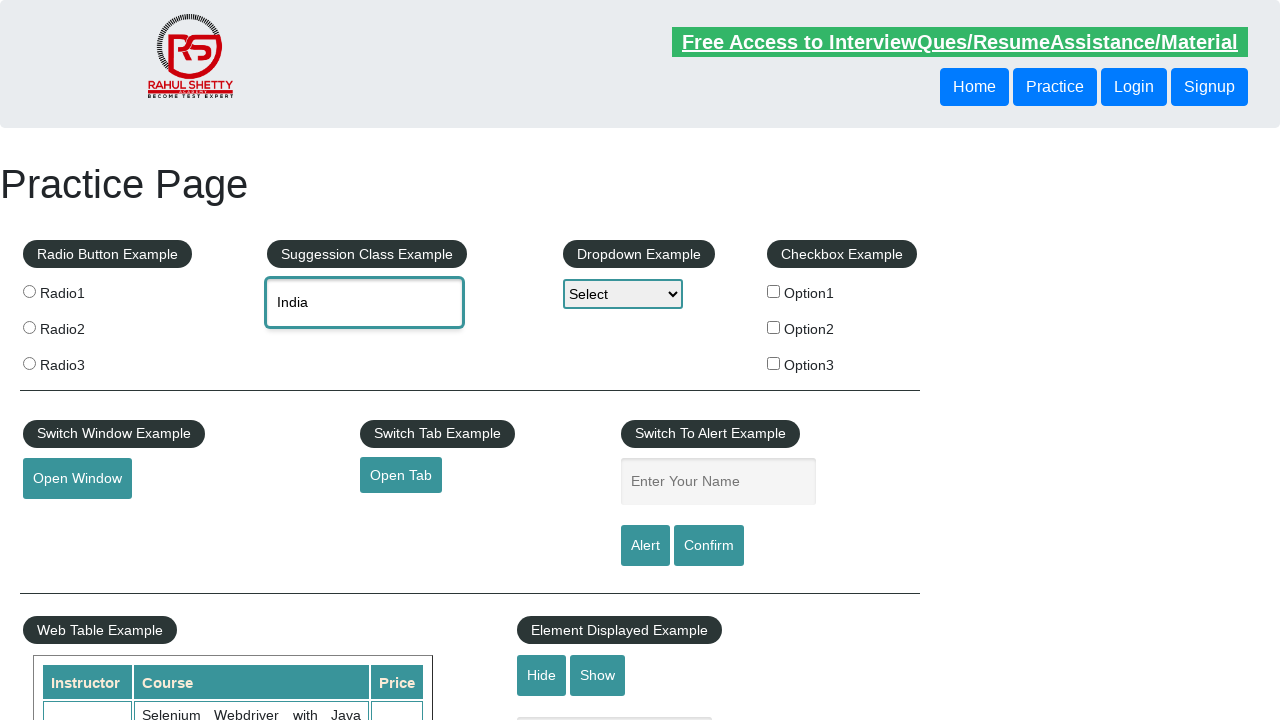